Tests data table sorting with attributes in ascending order by clicking on the dues column header using class selectors

Starting URL: http://the-internet.herokuapp.com/tables

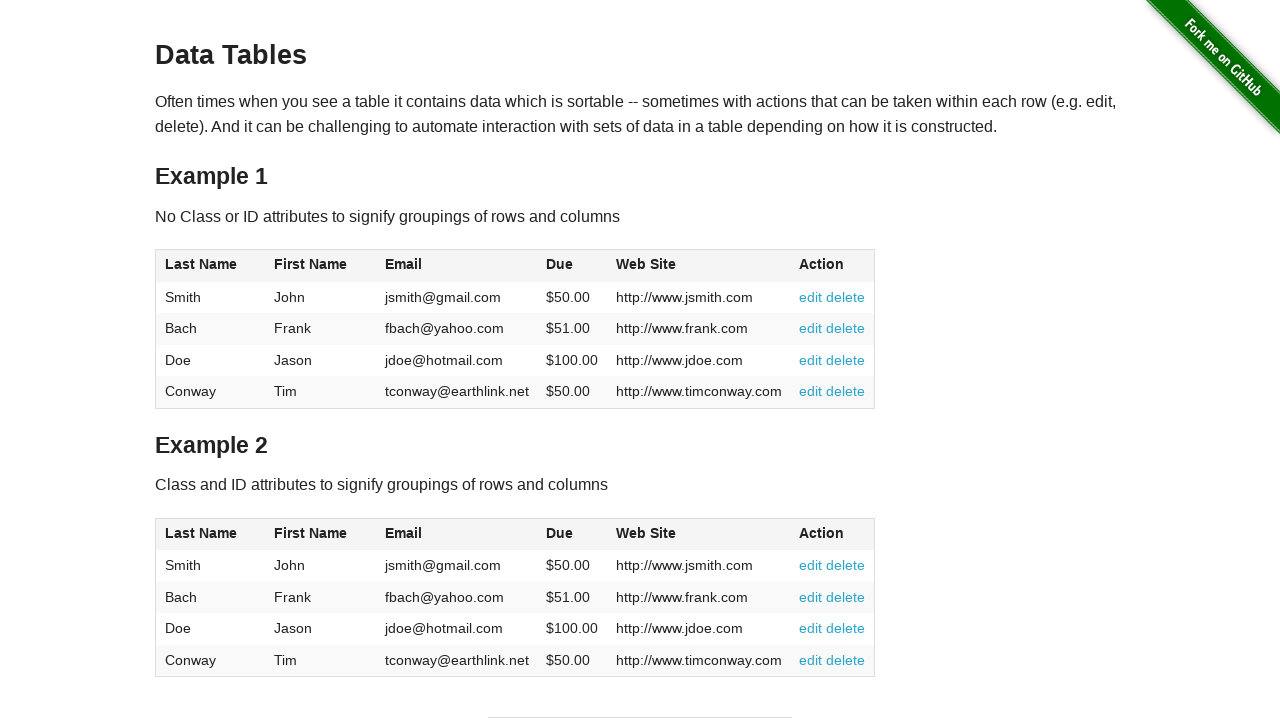

Clicked on dues column header in table2 to sort in ascending order at (560, 533) on #table2 thead .dues
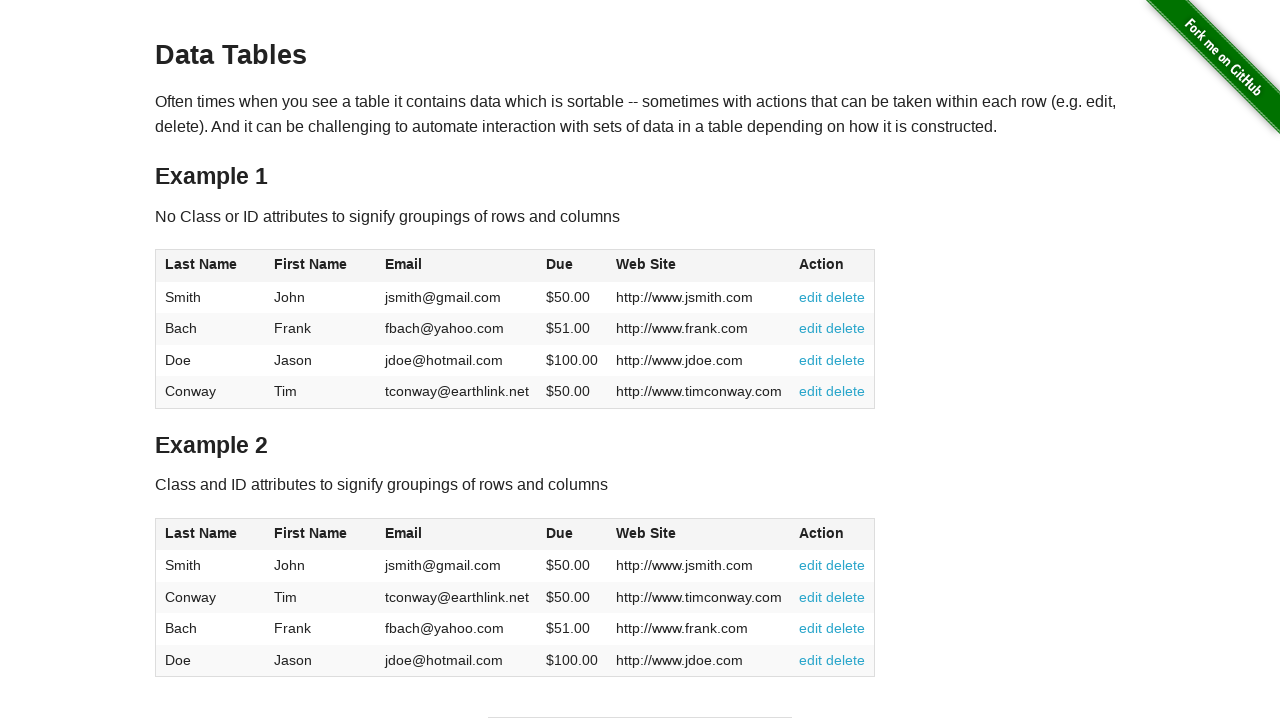

Verified dues column is visible in table2 tbody after sorting
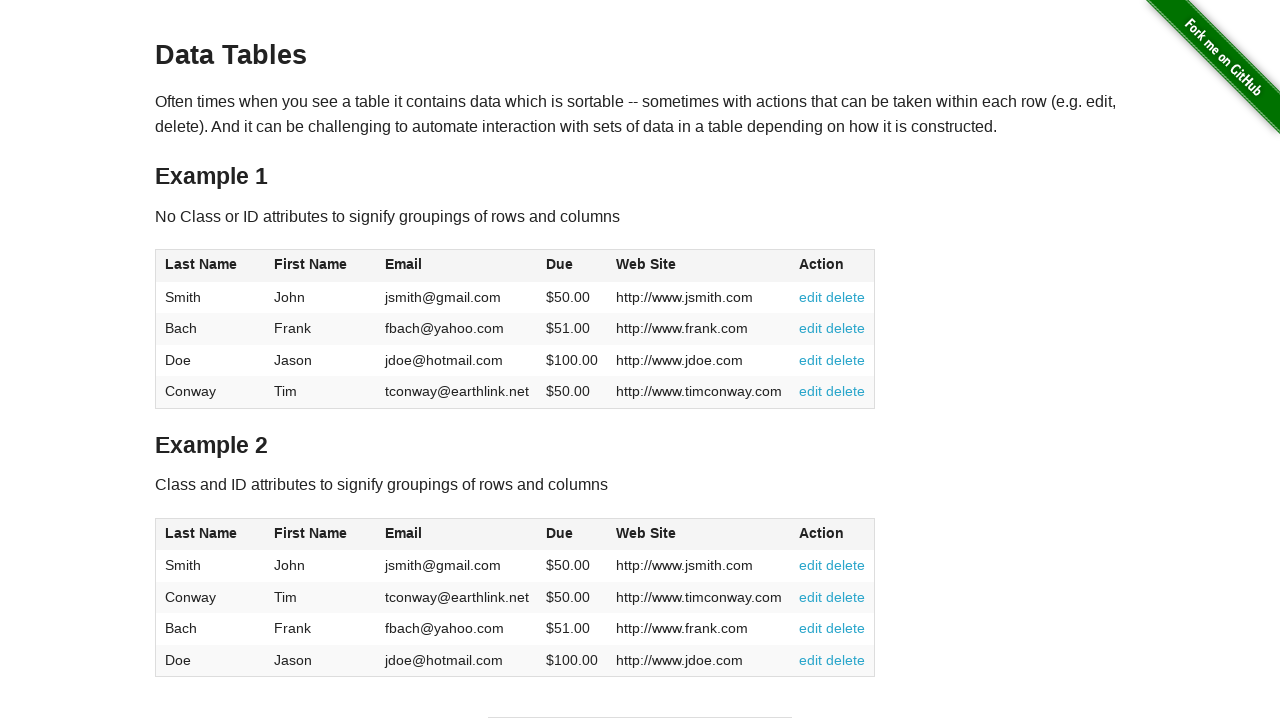

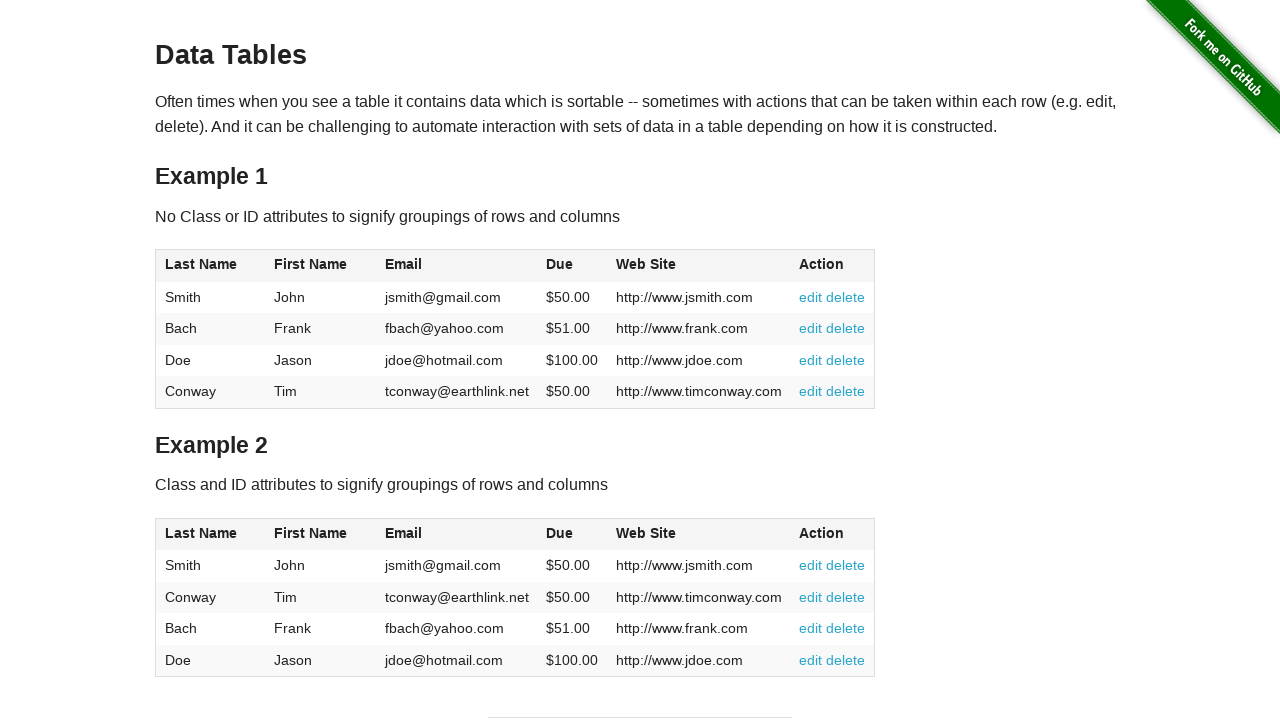